Tests explicit wait functionality by clicking a button that starts a timer and waiting for a dynamically appearing element to become visible

Starting URL: http://seleniumpractise.blogspot.com/2016/08/how-to-use-explicit-wait-in-selenium.html

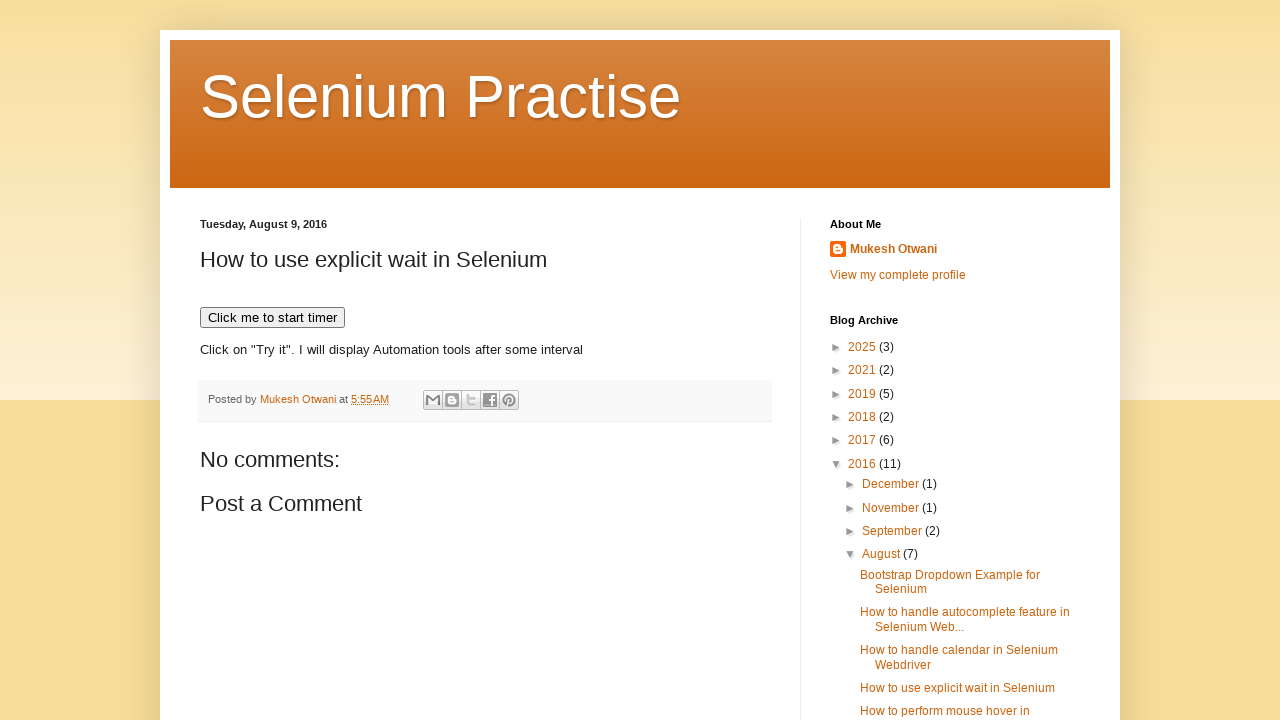

Navigated to explicit wait test page
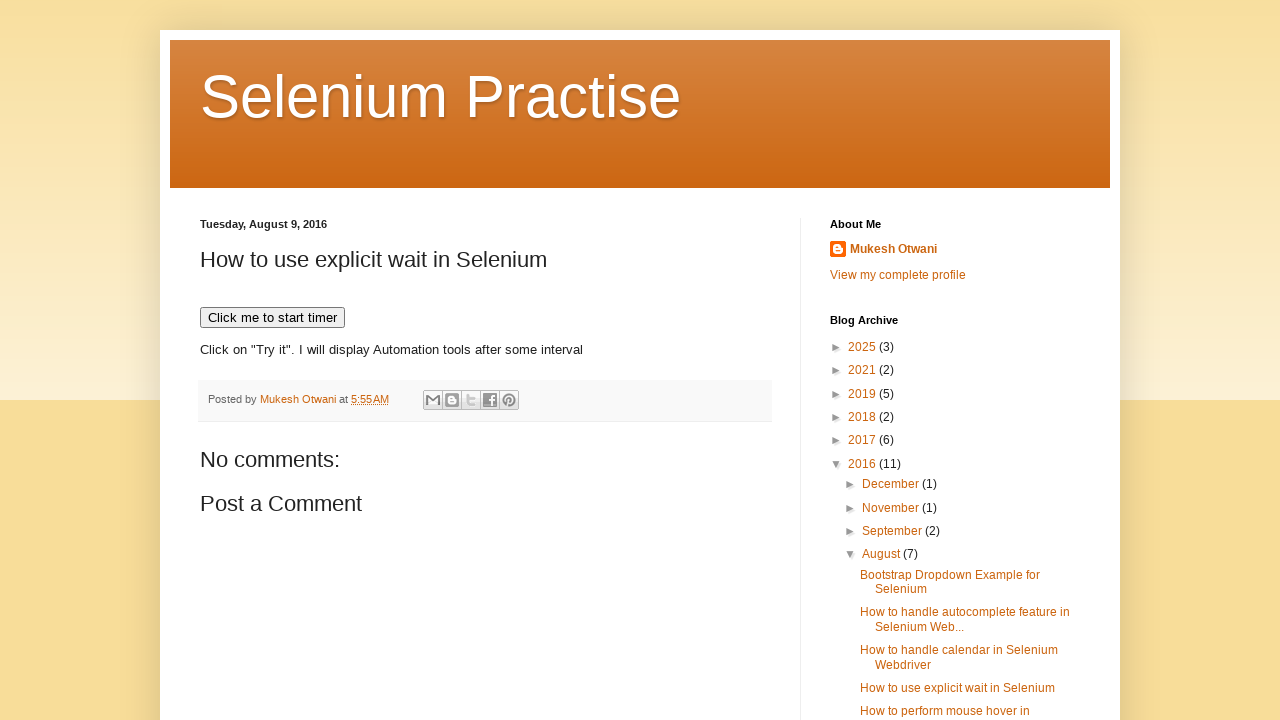

Clicked button to start timer at (272, 318) on xpath=//button[text()='Click me to start timer']
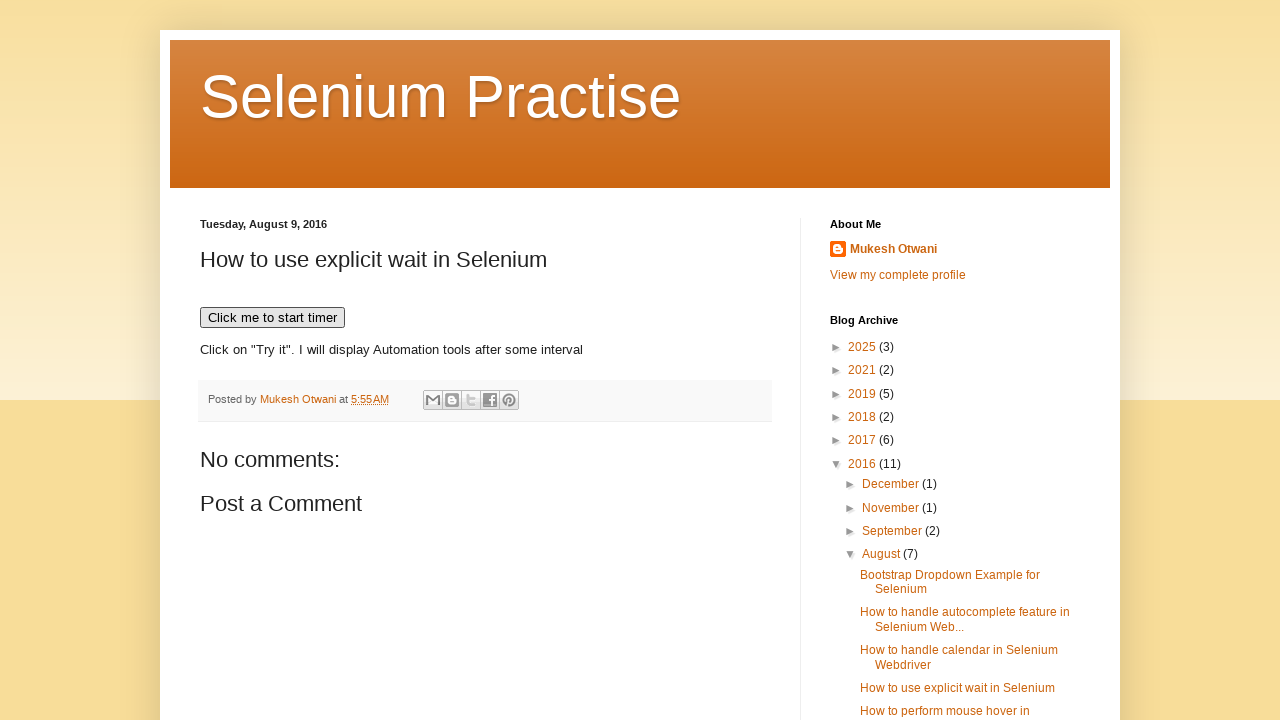

Waited for WebDriver element to become visible
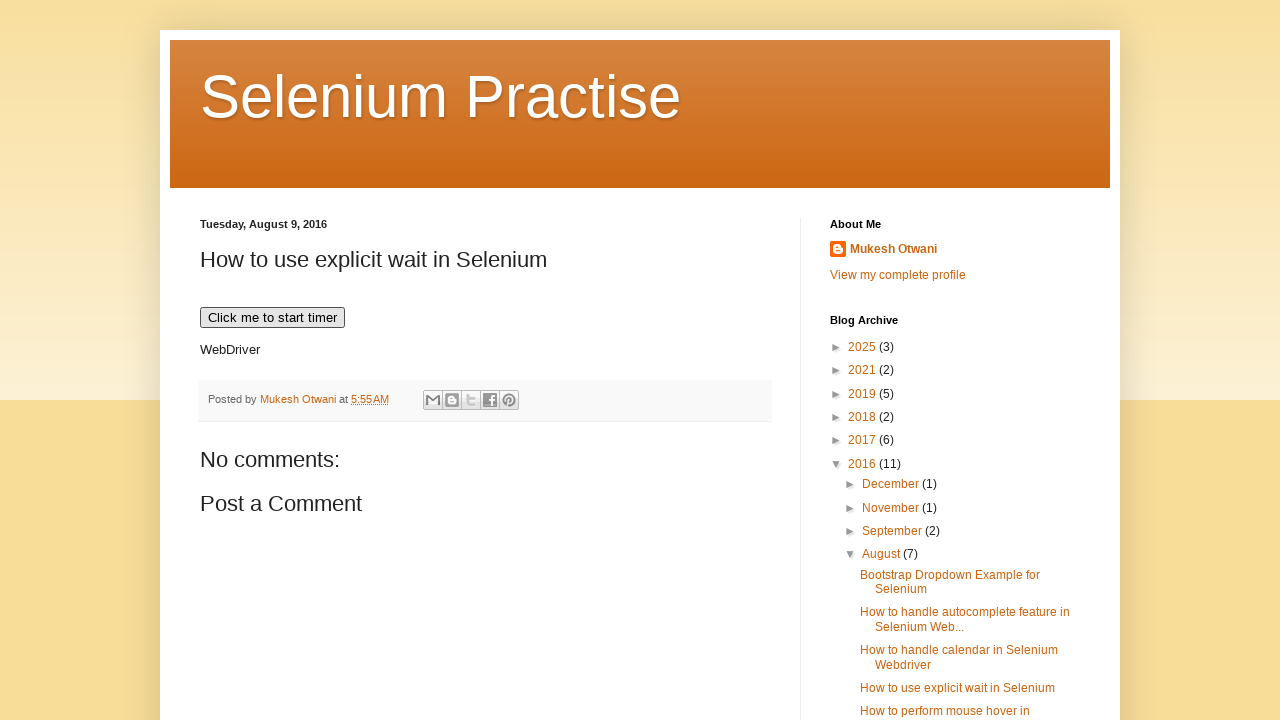

Verified WebDriver element is visible
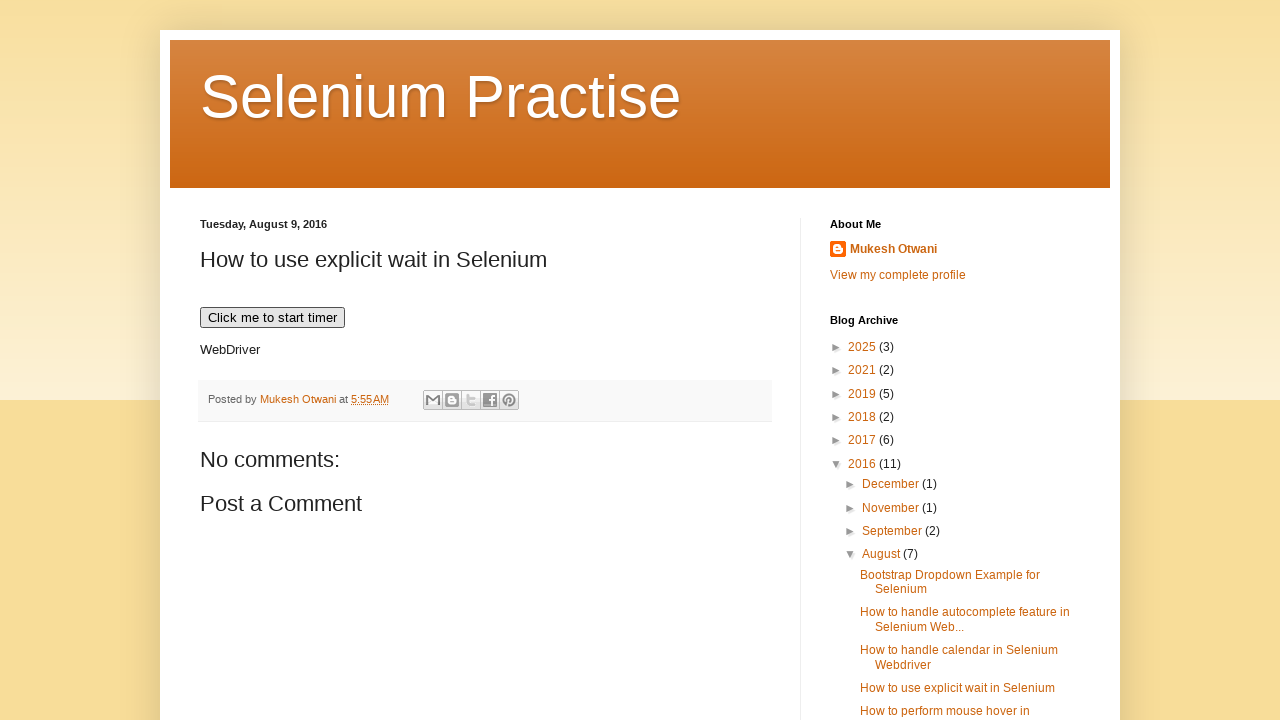

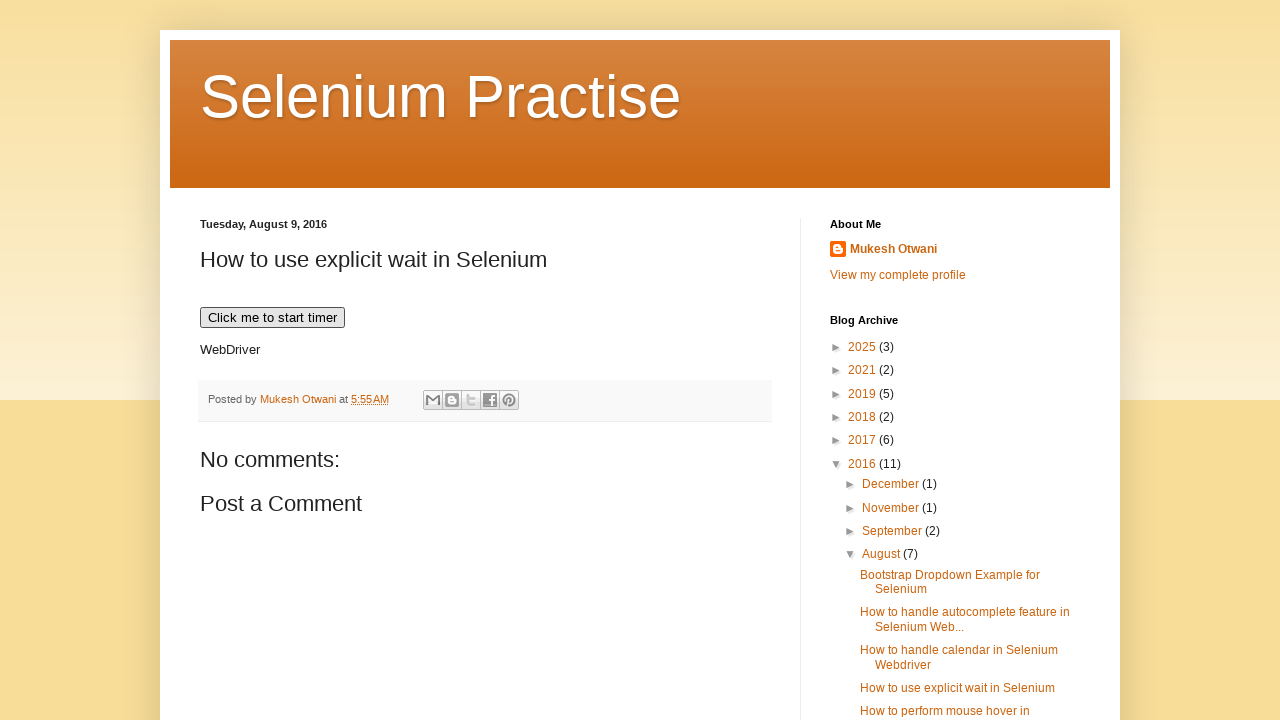